Tests right-click context menu functionality and navigates to a linked page to verify its content

Starting URL: https://the-internet.herokuapp.com/context_menu

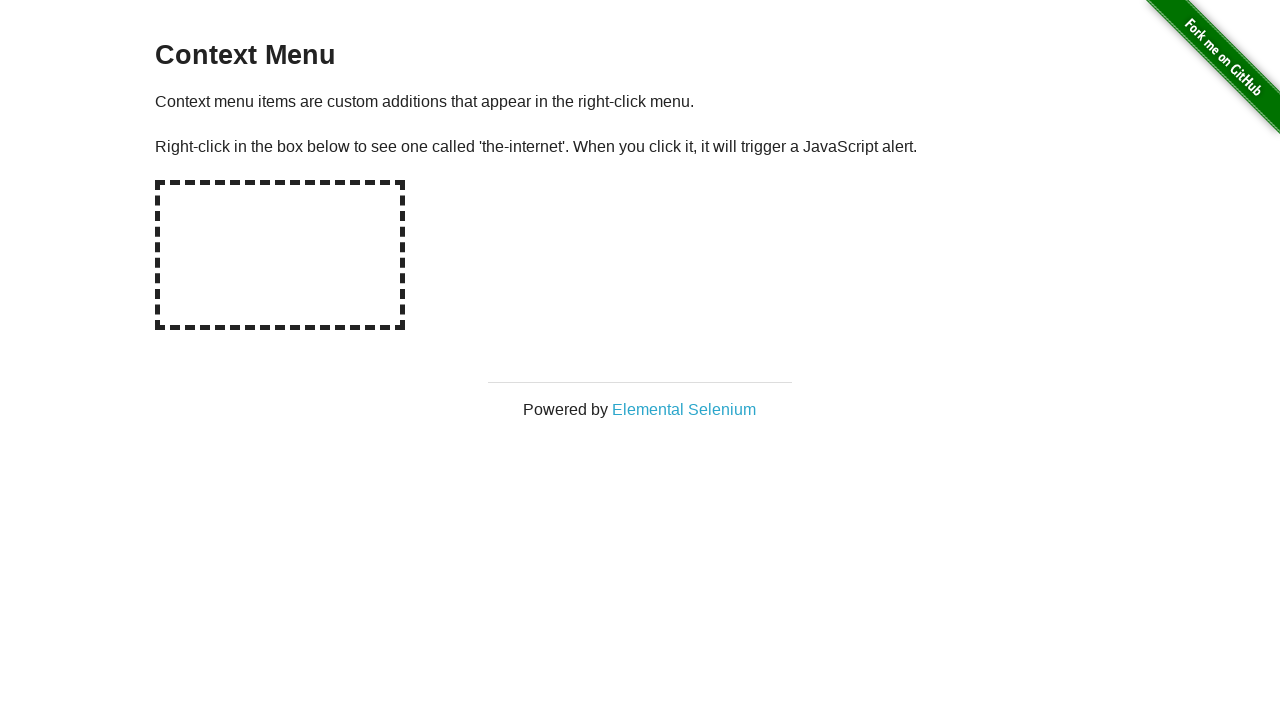

Located the hot-spot element for right-click context menu
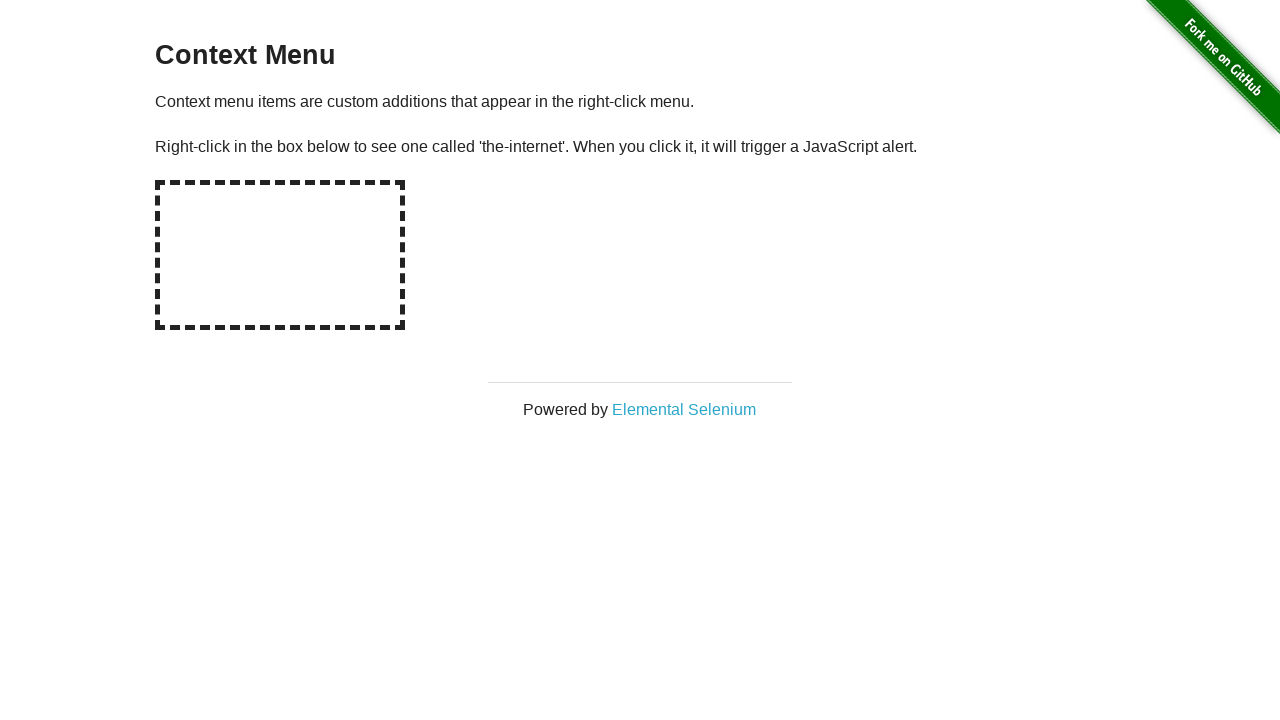

Right-clicked on hot-spot to open context menu at (280, 255) on #hot-spot
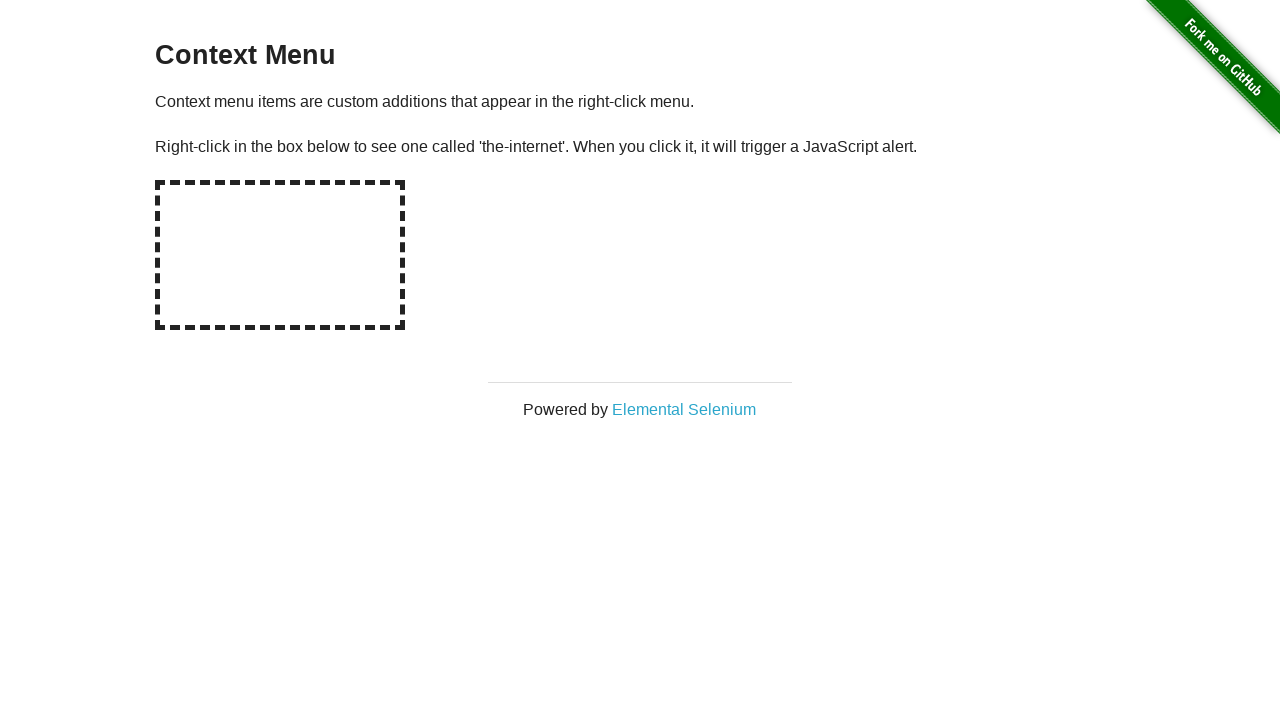

Set up dialog handler to accept alerts
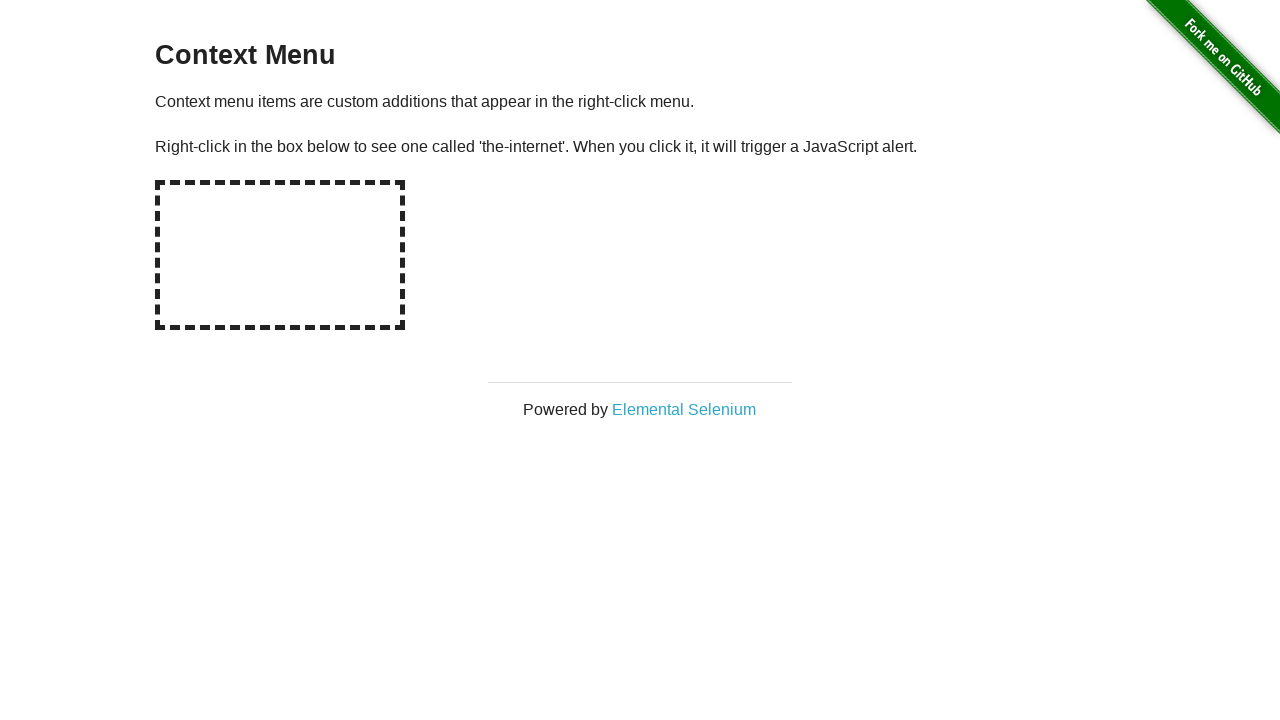

Clicked on Elemental Selenium link at (684, 409) on text=Elemental Selenium
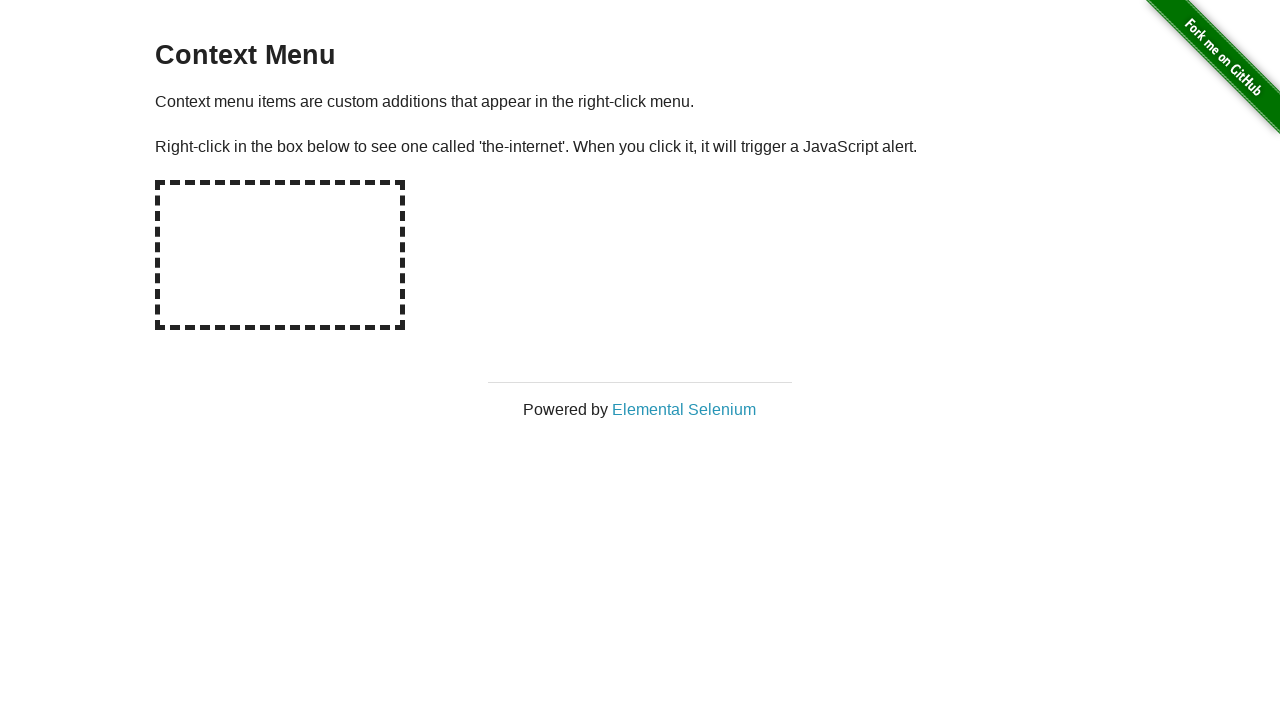

New page opened from link click
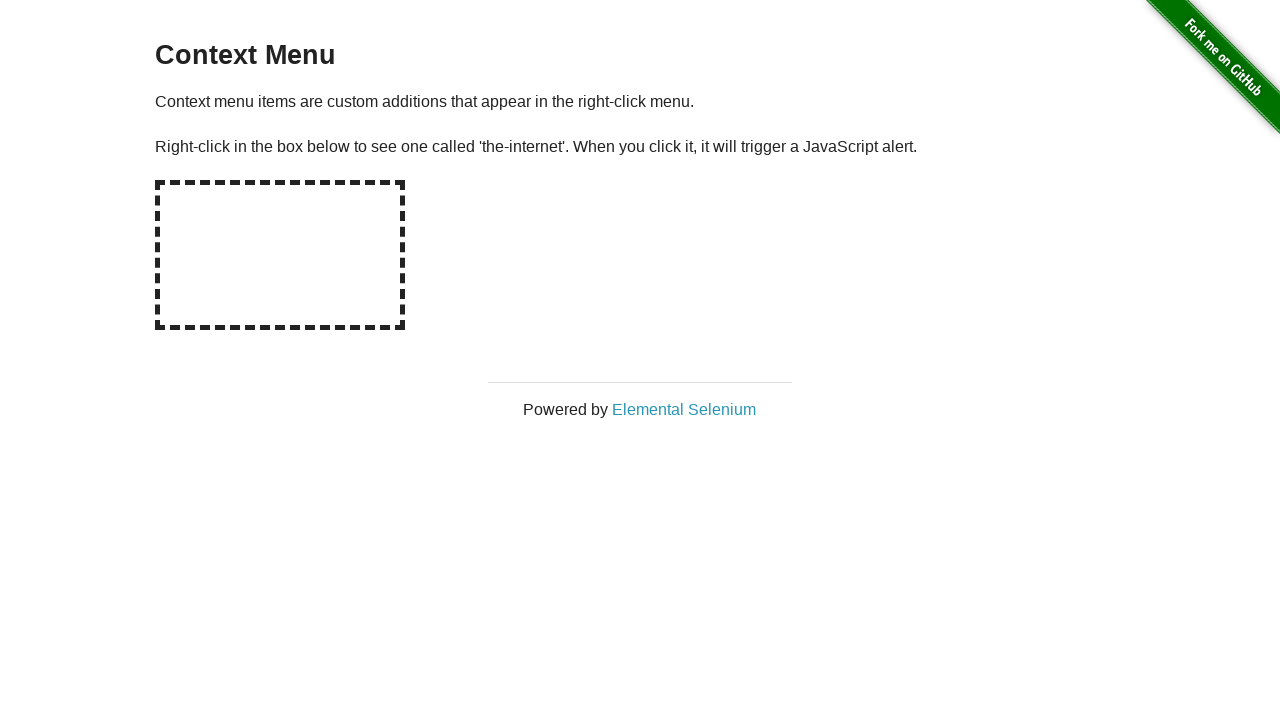

New page finished loading
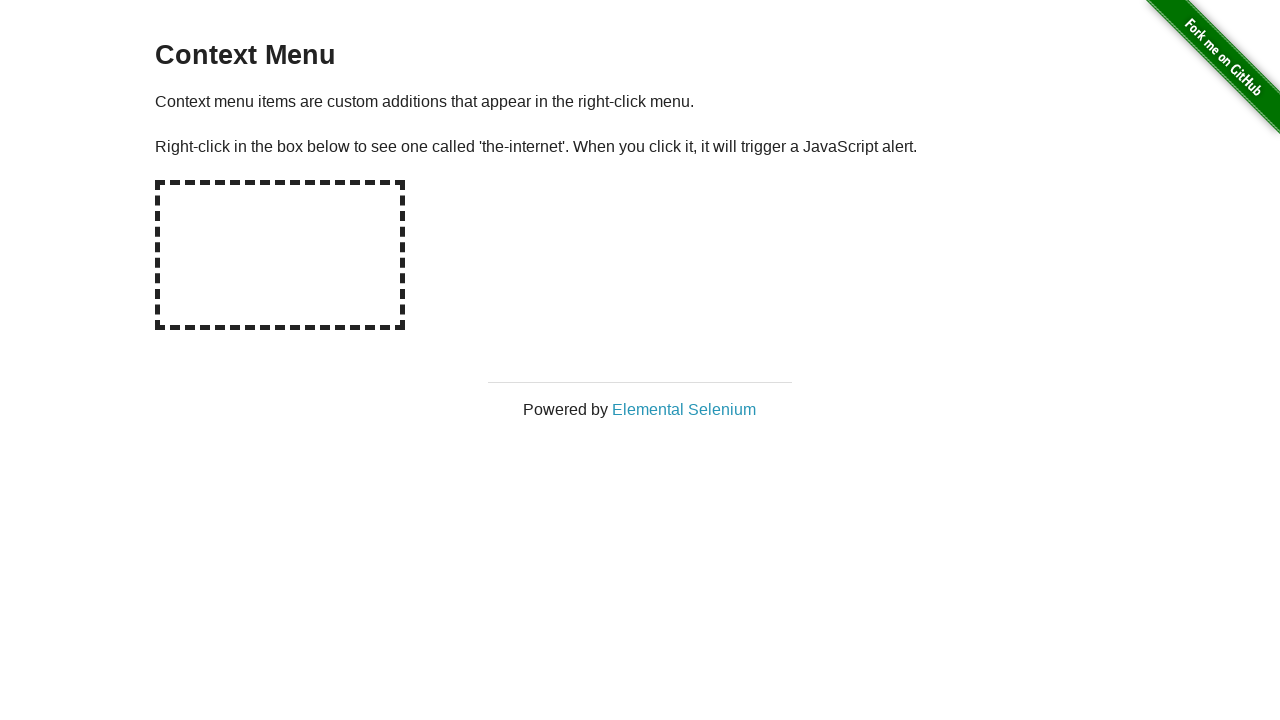

Located h1 element on new page
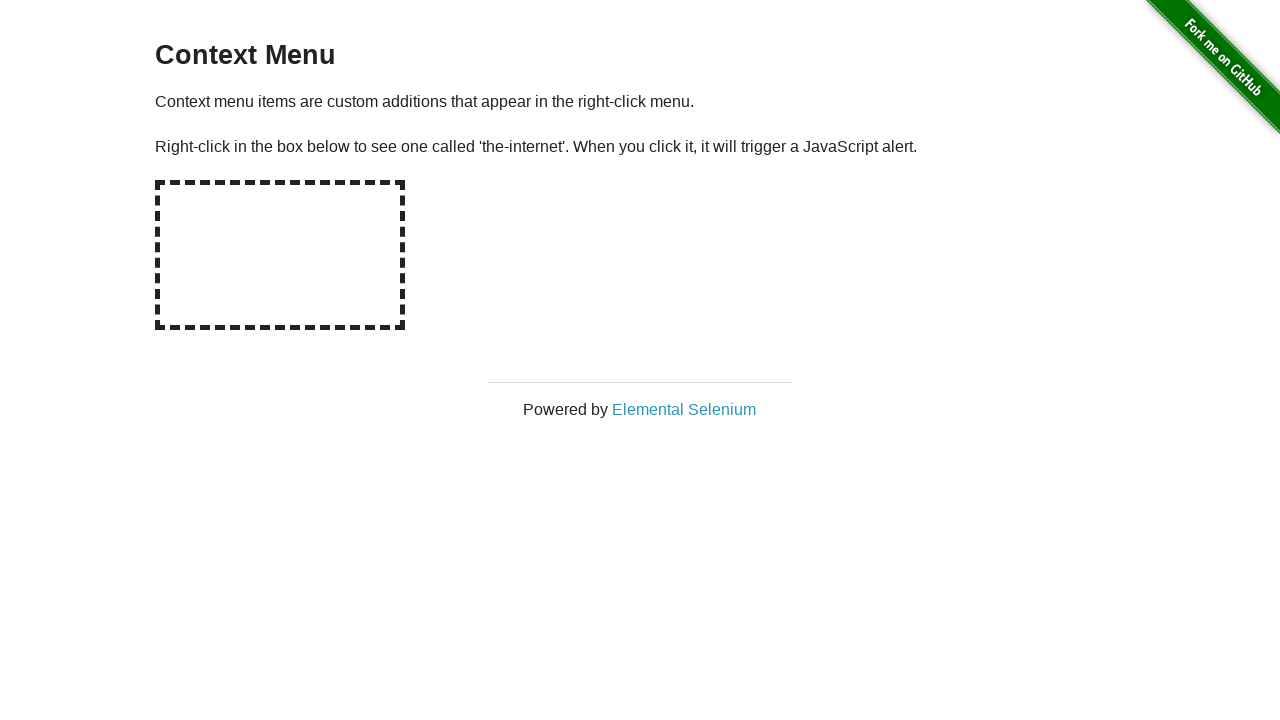

Verified h1 text content is 'Elemental Selenium'
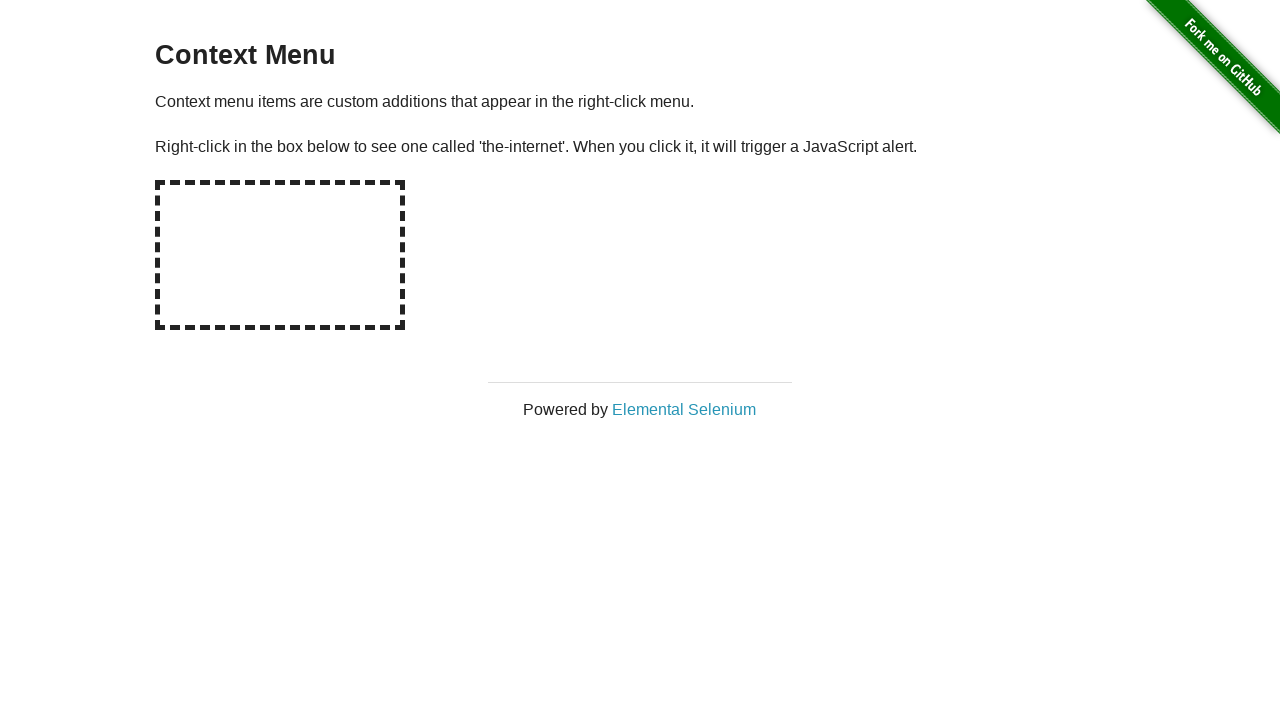

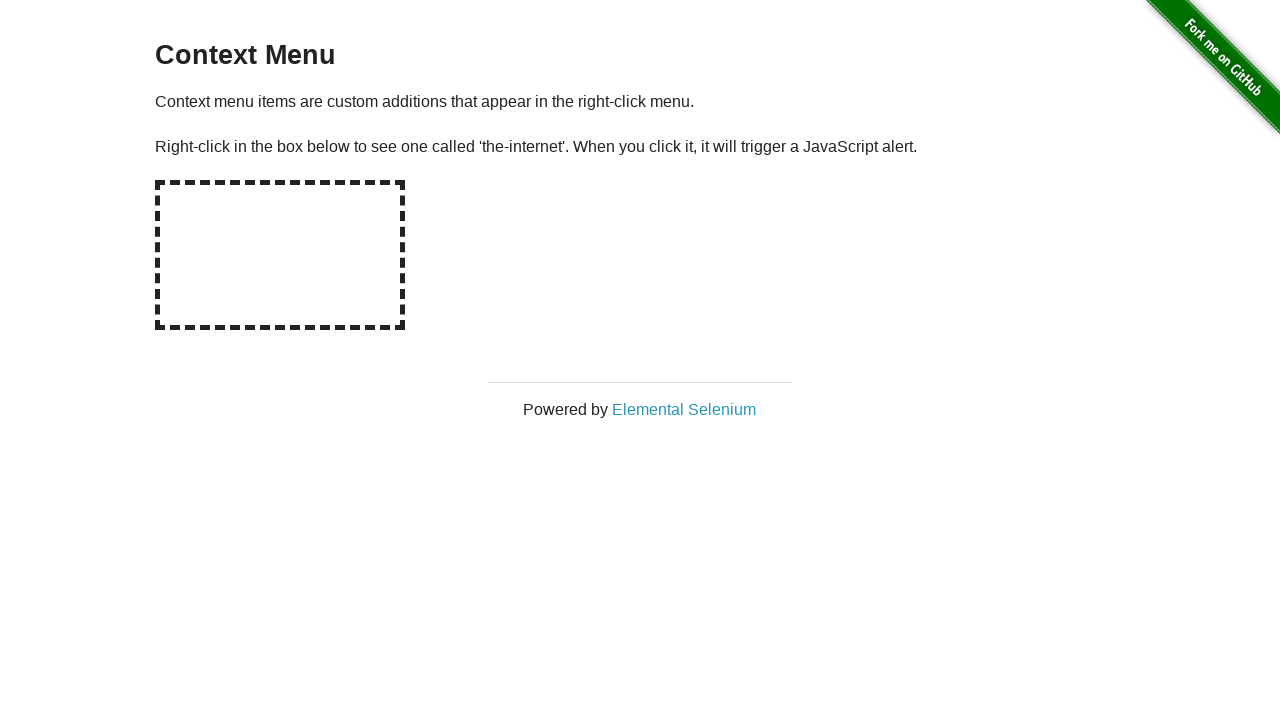